Tests link counting and navigation on an automation practice page by counting all links, footer links, and then opening footer column links in new tabs

Starting URL: https://rahulshettyacademy.com/AutomationPractice/

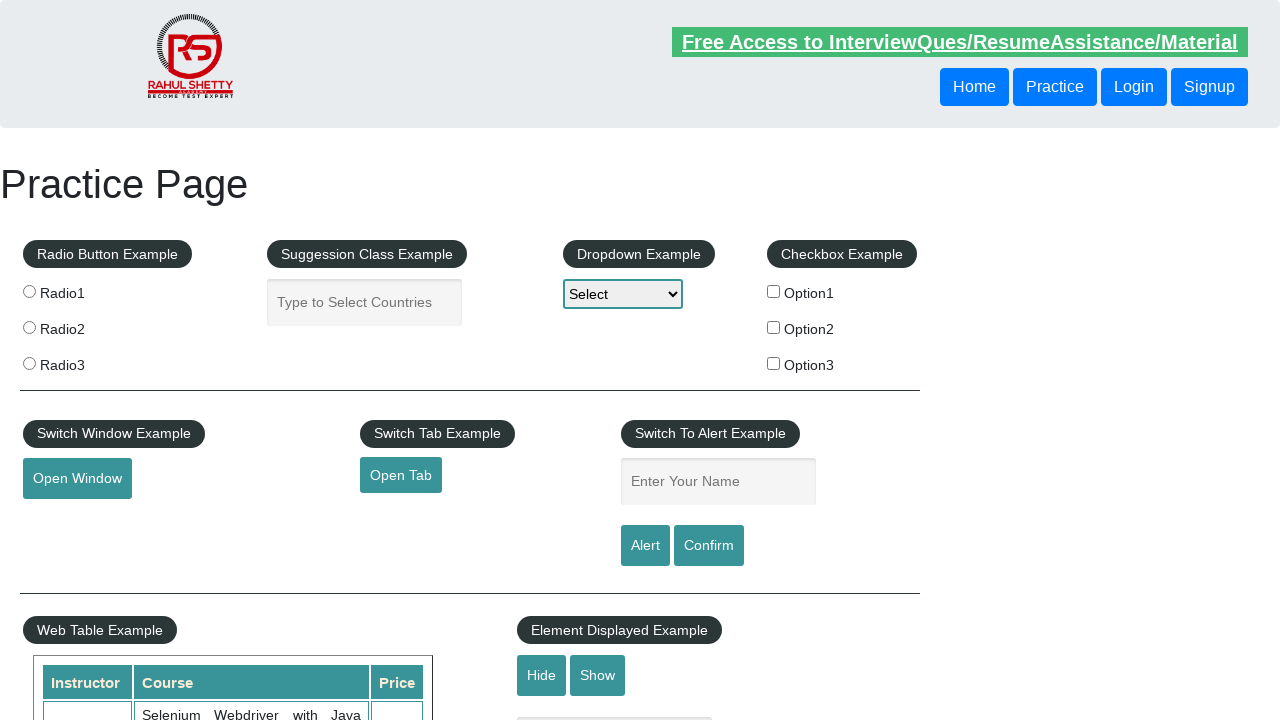

Counted all links on page: 27 total links found
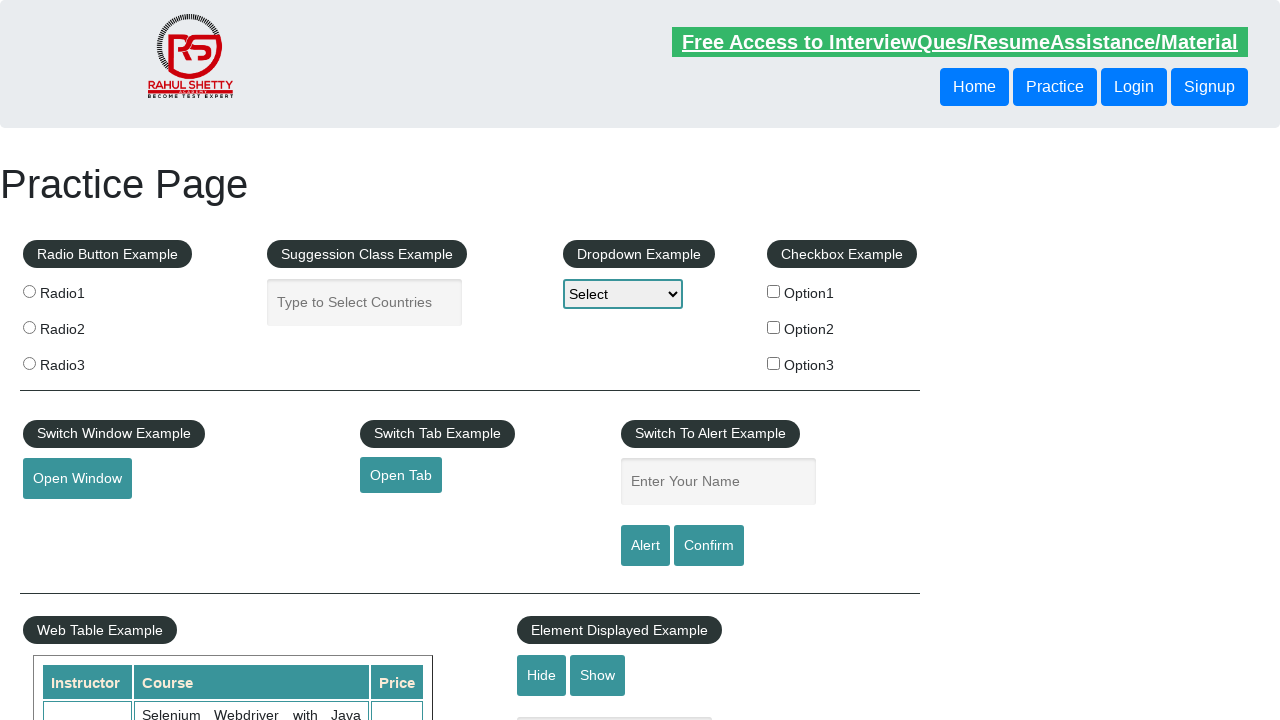

Counted footer links using xpath: 20 footer links found
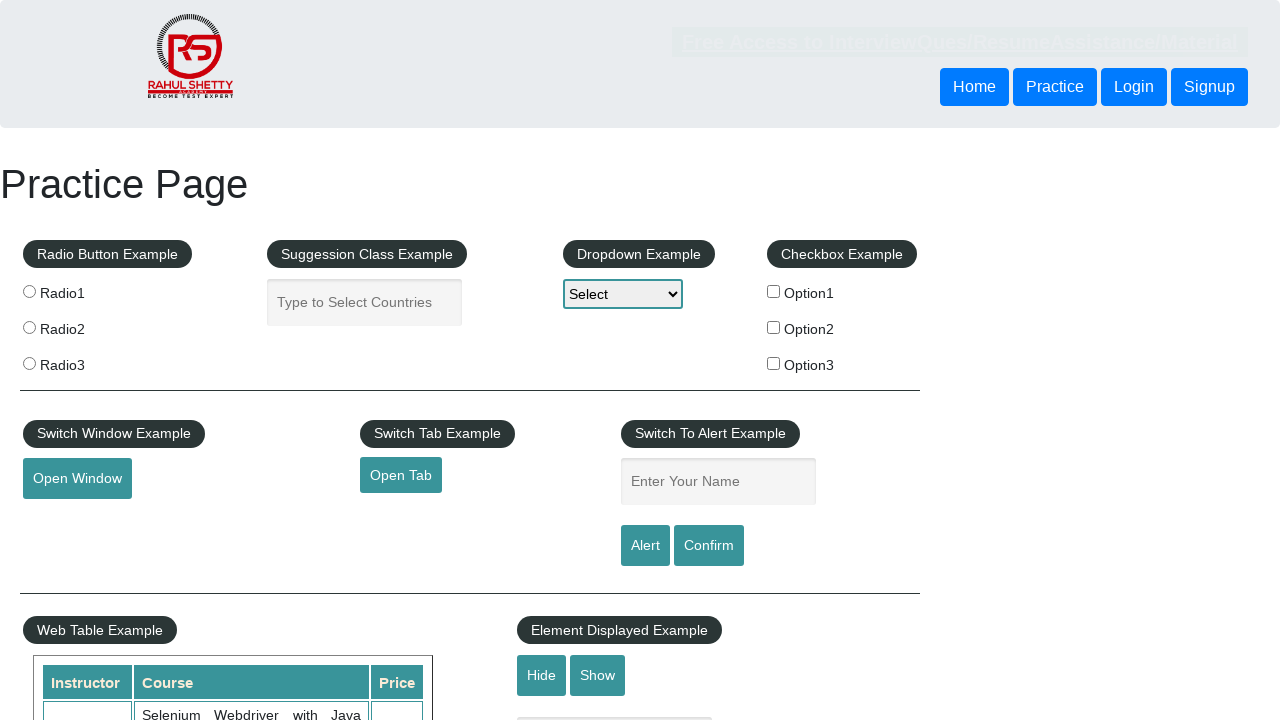

Counted footer links with scoped selector: 20 footer links found
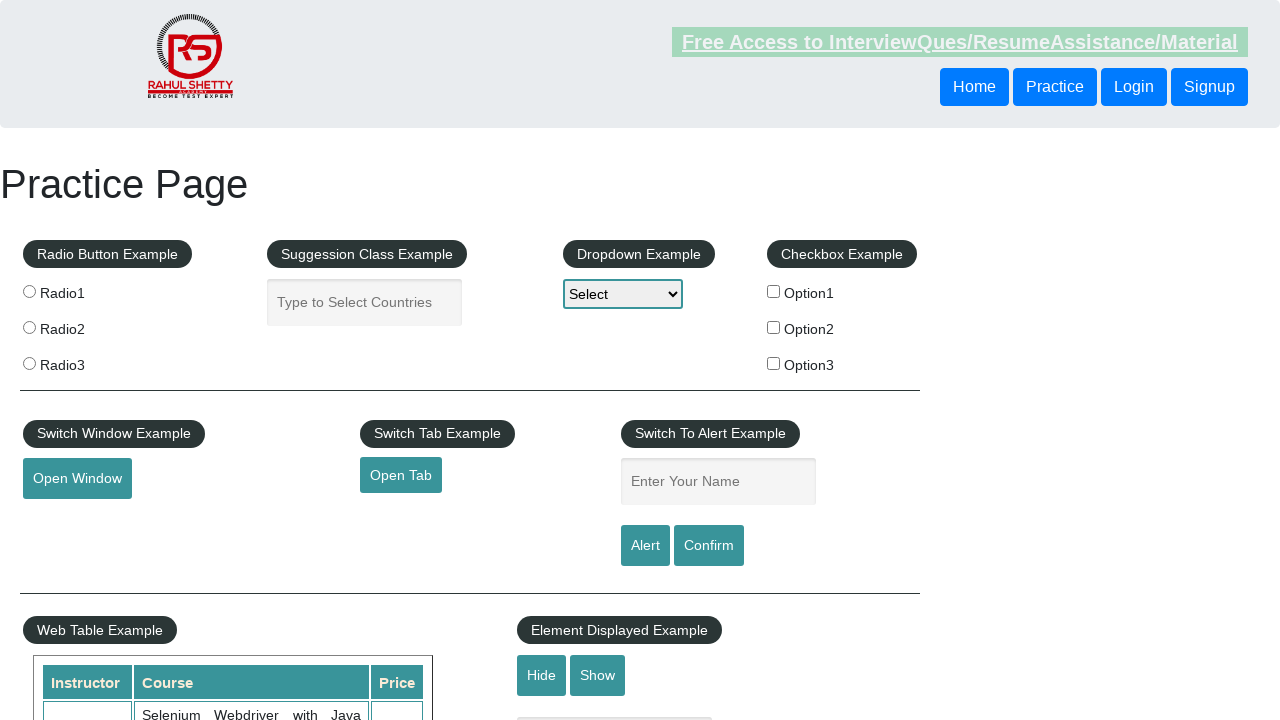

Counted footer first column links: 5 links found in first column
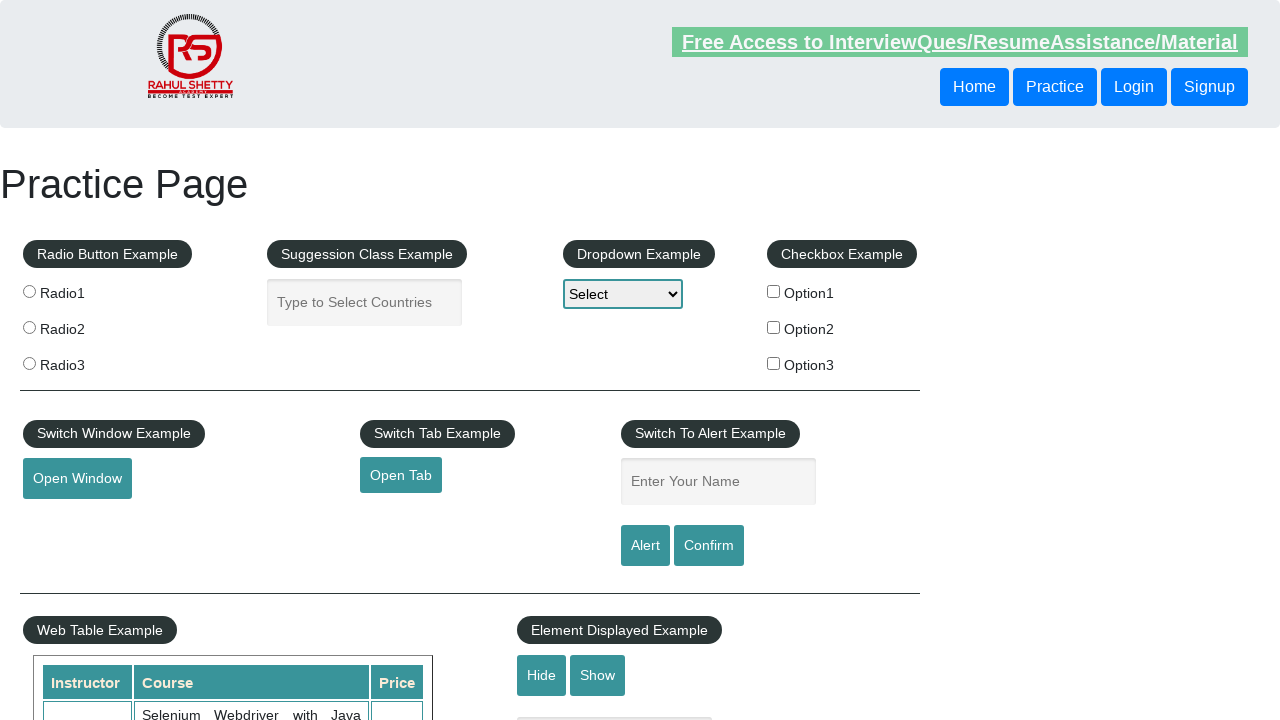

Clicked footer first column link 1 with Ctrl modifier to open in new tab at (68, 520) on xpath=//div[@id='gf-BIG']//table/tbody/tr/td[1]/ul >> a >> nth=1
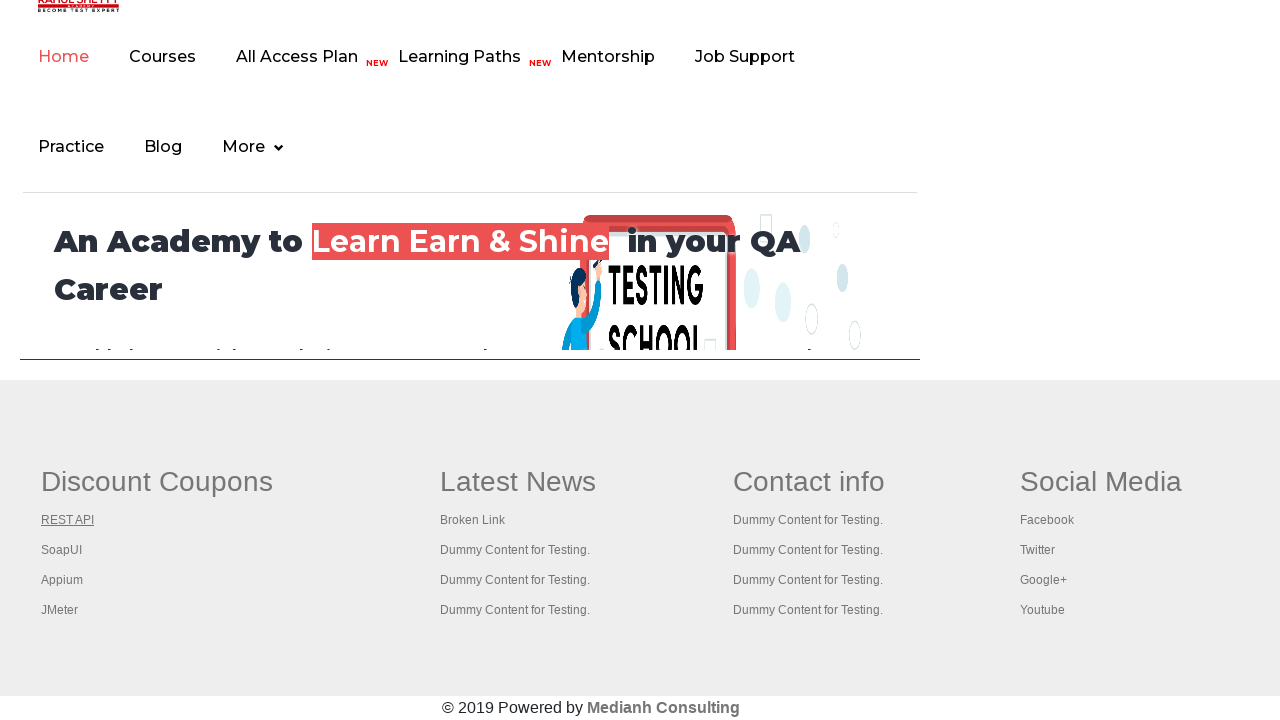

Waited 2 seconds for page to load after opening link 1 in new tab
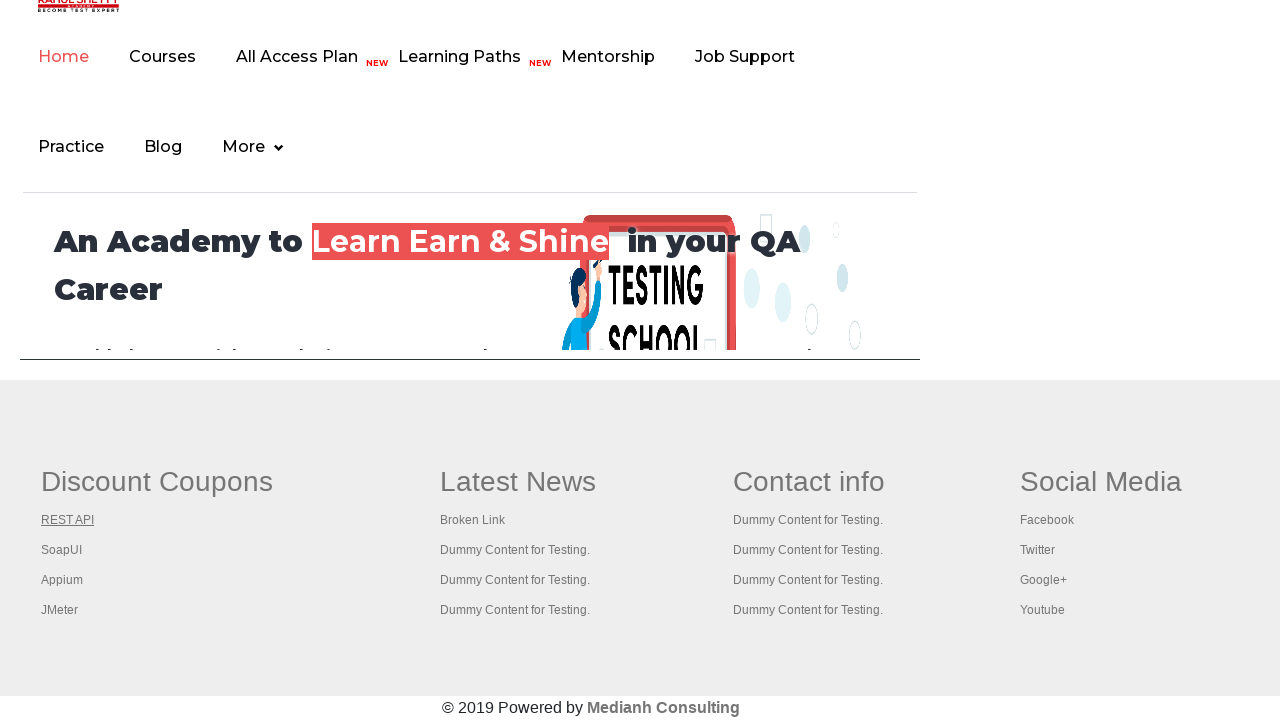

Clicked footer first column link 2 with Ctrl modifier to open in new tab at (62, 550) on xpath=//div[@id='gf-BIG']//table/tbody/tr/td[1]/ul >> a >> nth=2
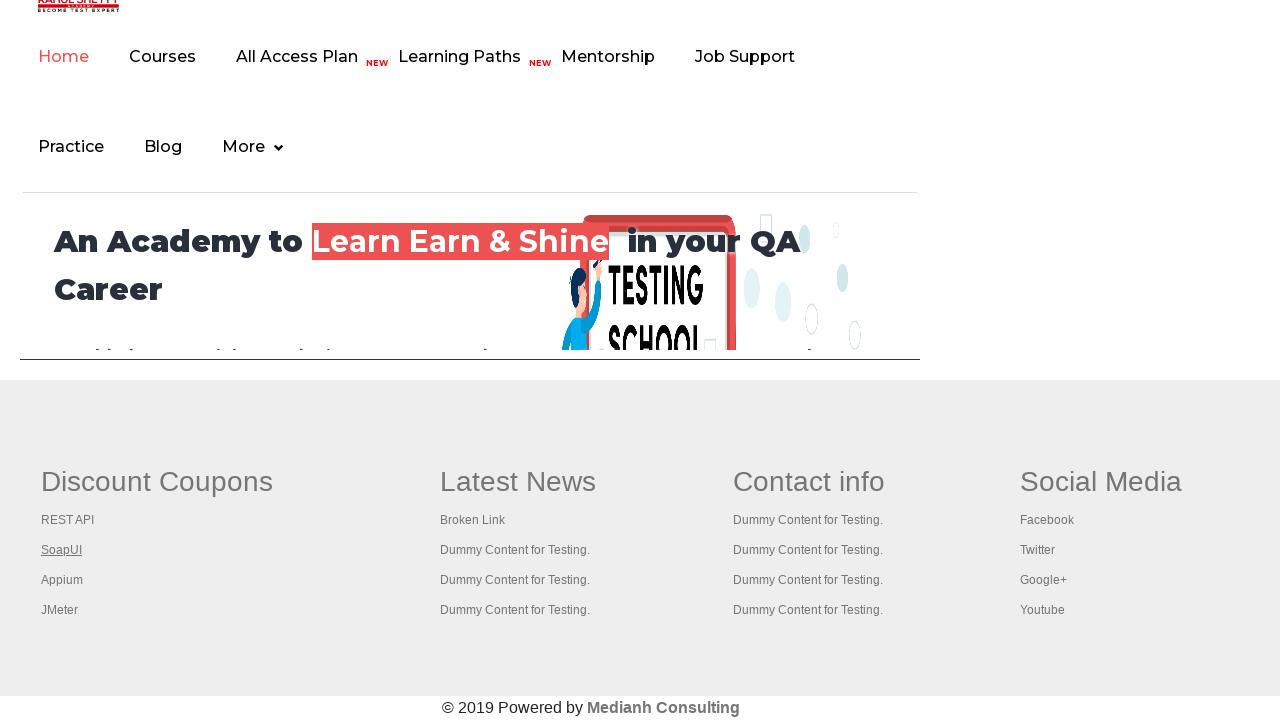

Waited 2 seconds for page to load after opening link 2 in new tab
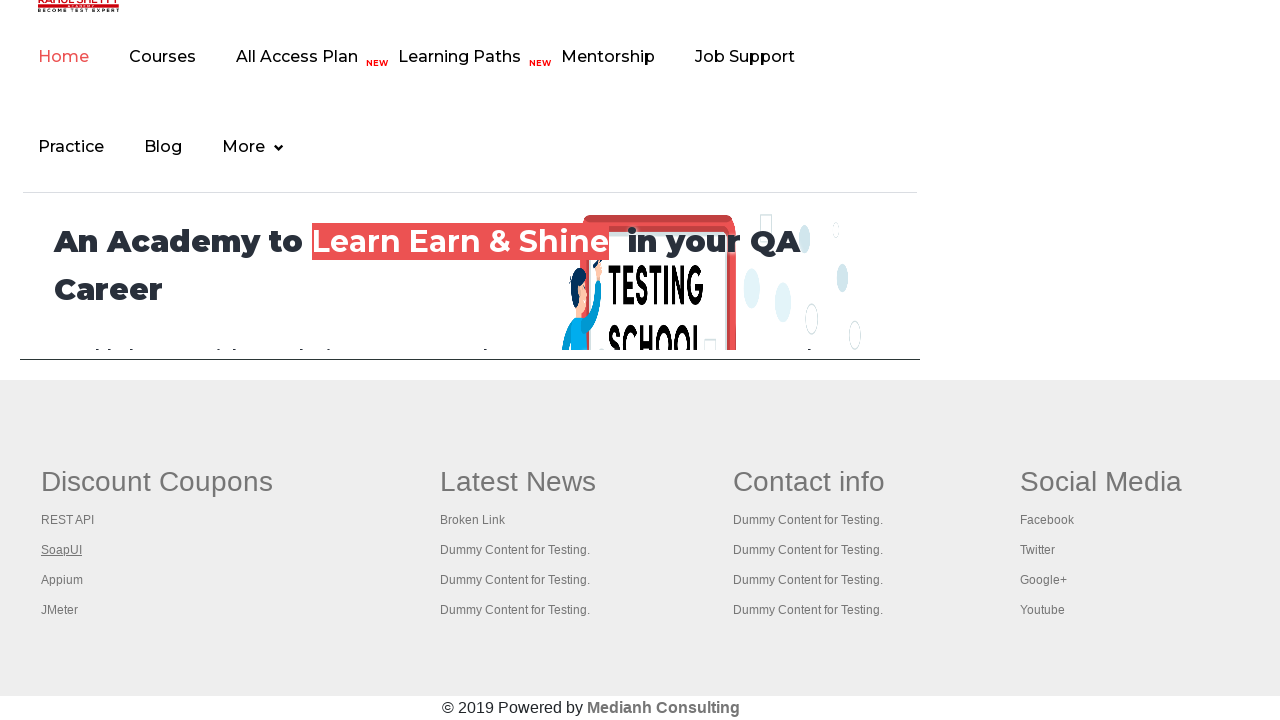

Clicked footer first column link 3 with Ctrl modifier to open in new tab at (62, 580) on xpath=//div[@id='gf-BIG']//table/tbody/tr/td[1]/ul >> a >> nth=3
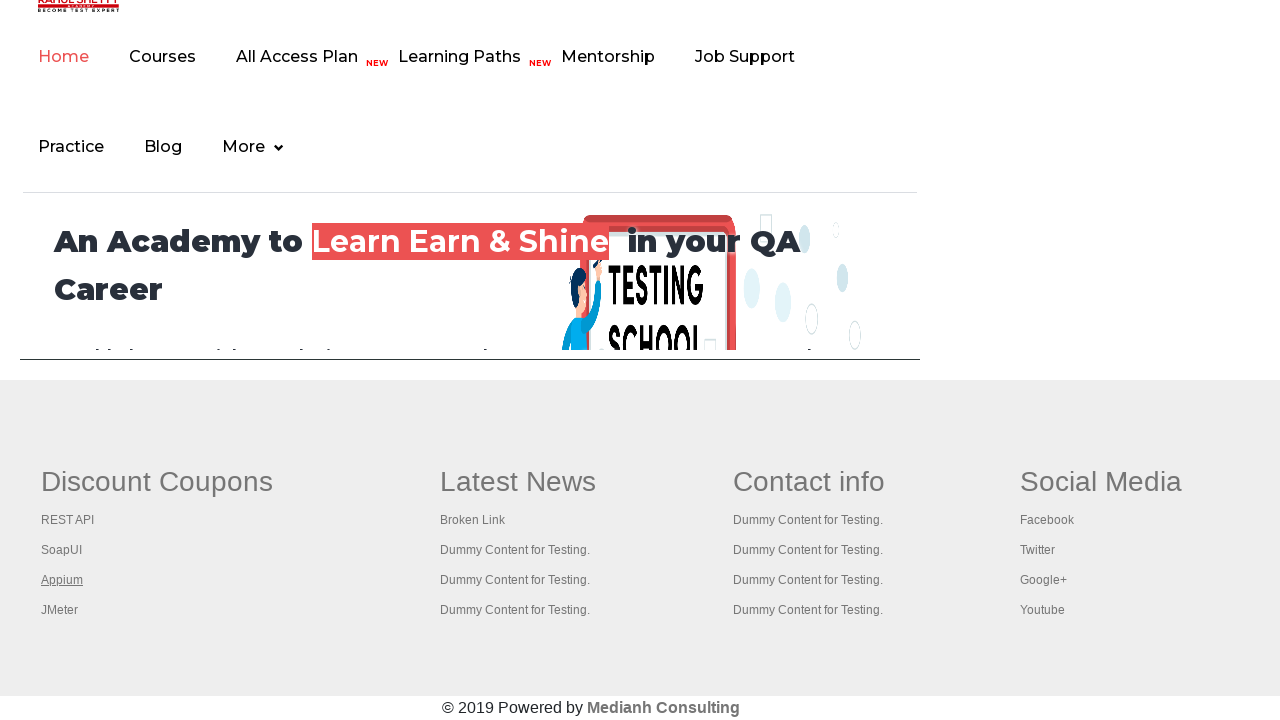

Waited 2 seconds for page to load after opening link 3 in new tab
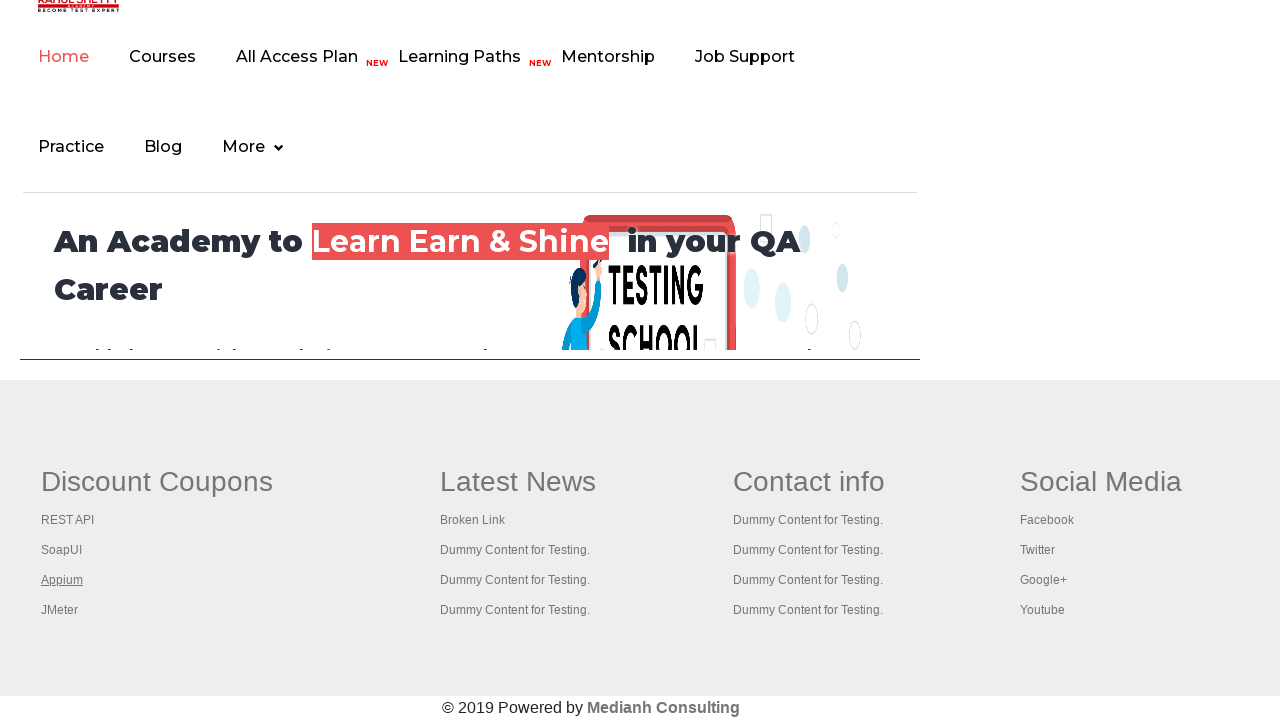

Clicked footer first column link 4 with Ctrl modifier to open in new tab at (60, 610) on xpath=//div[@id='gf-BIG']//table/tbody/tr/td[1]/ul >> a >> nth=4
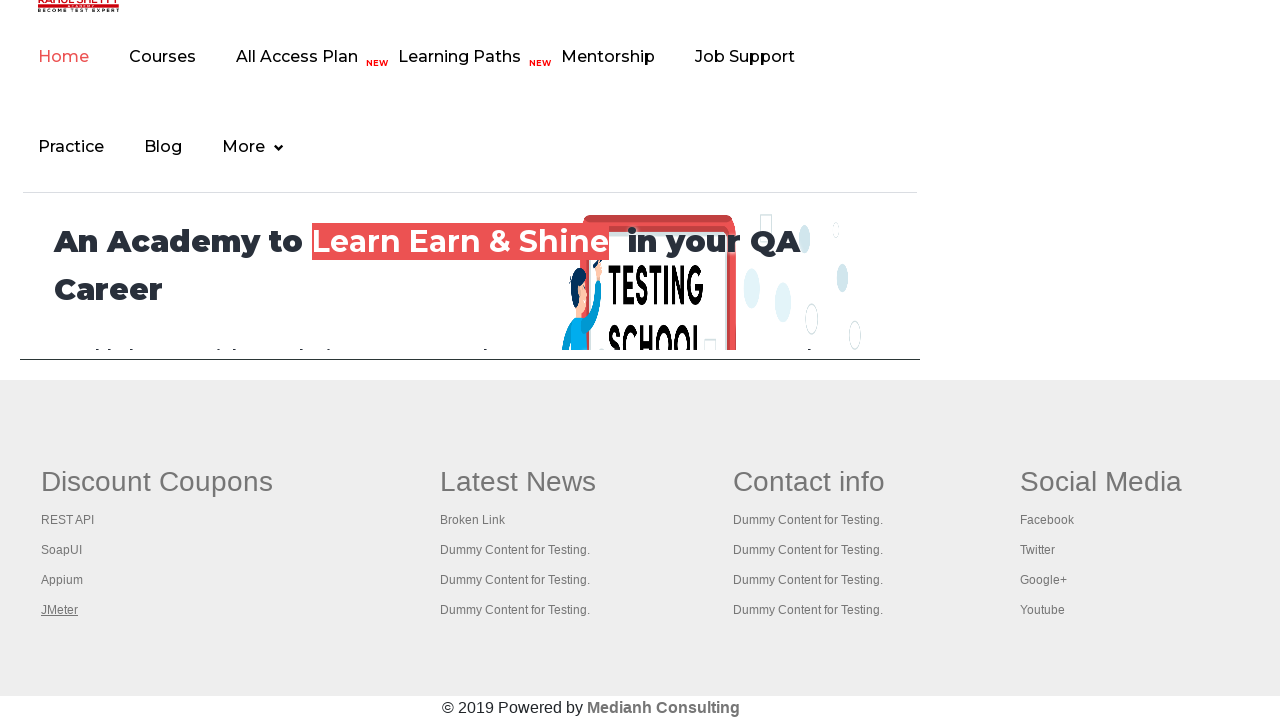

Waited 2 seconds for page to load after opening link 4 in new tab
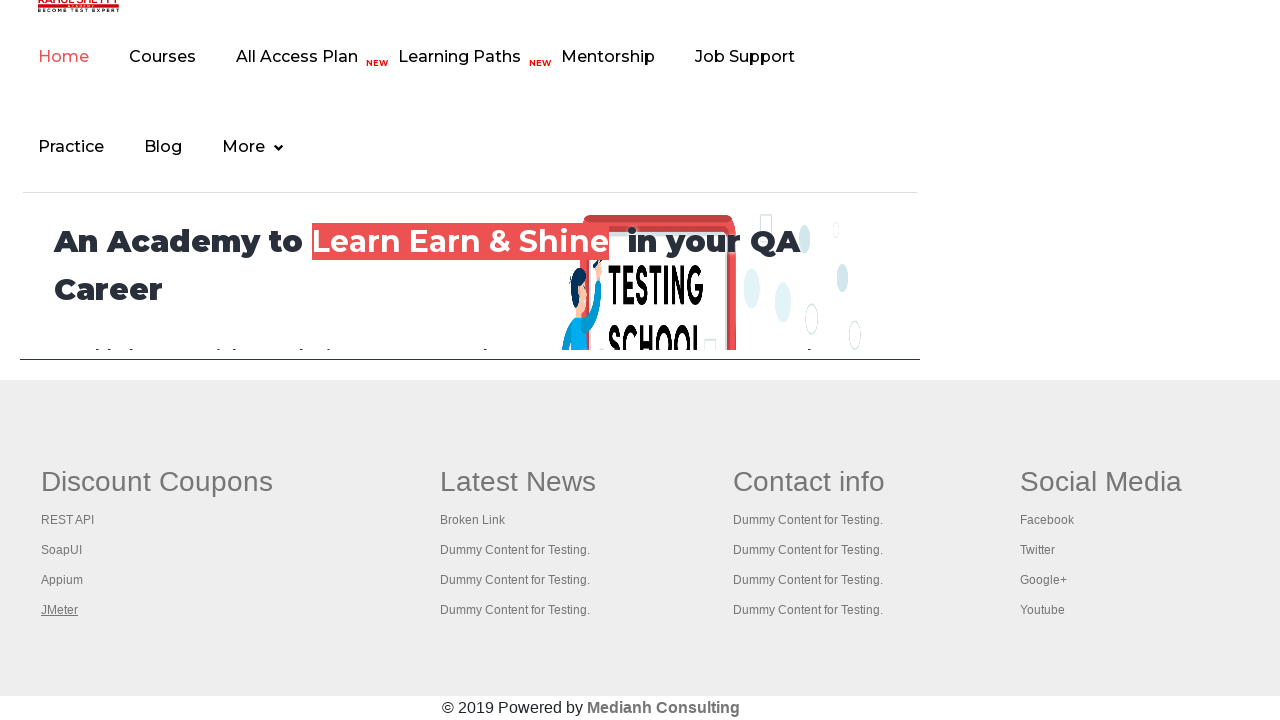

Retrieved all open pages/tabs: 5 pages total
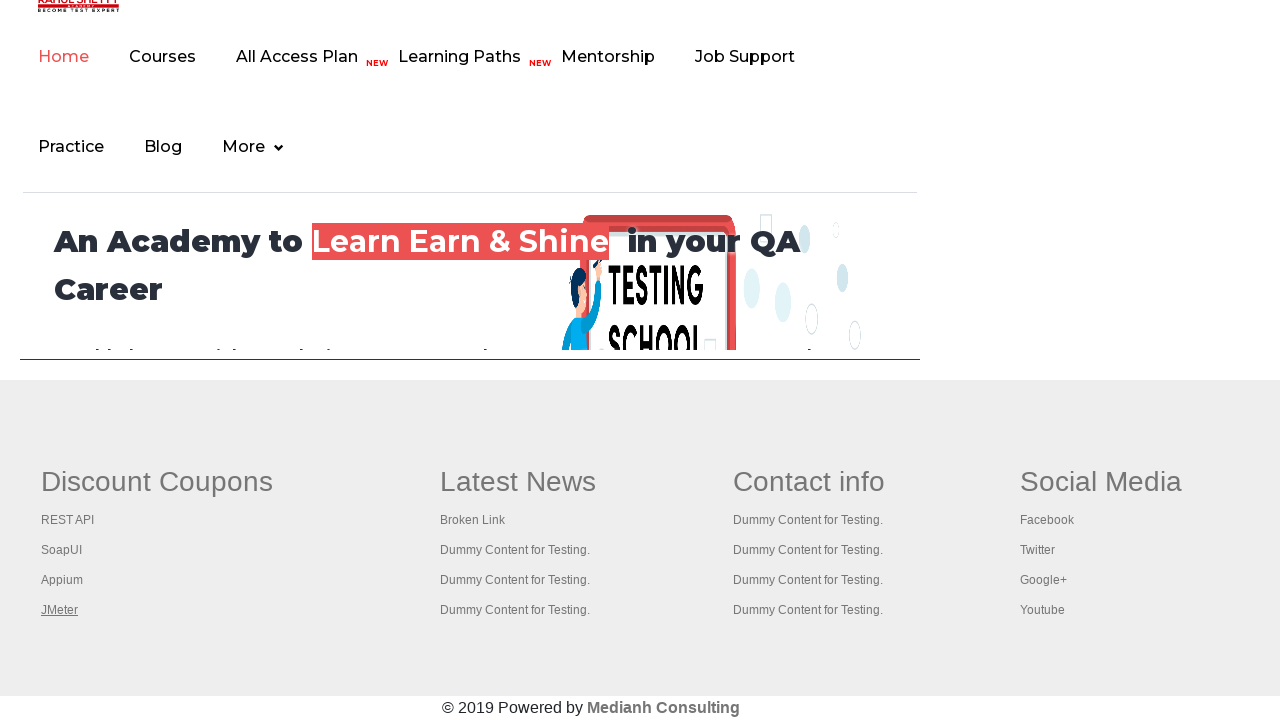

Brought page 0 to front with title: Practice Page
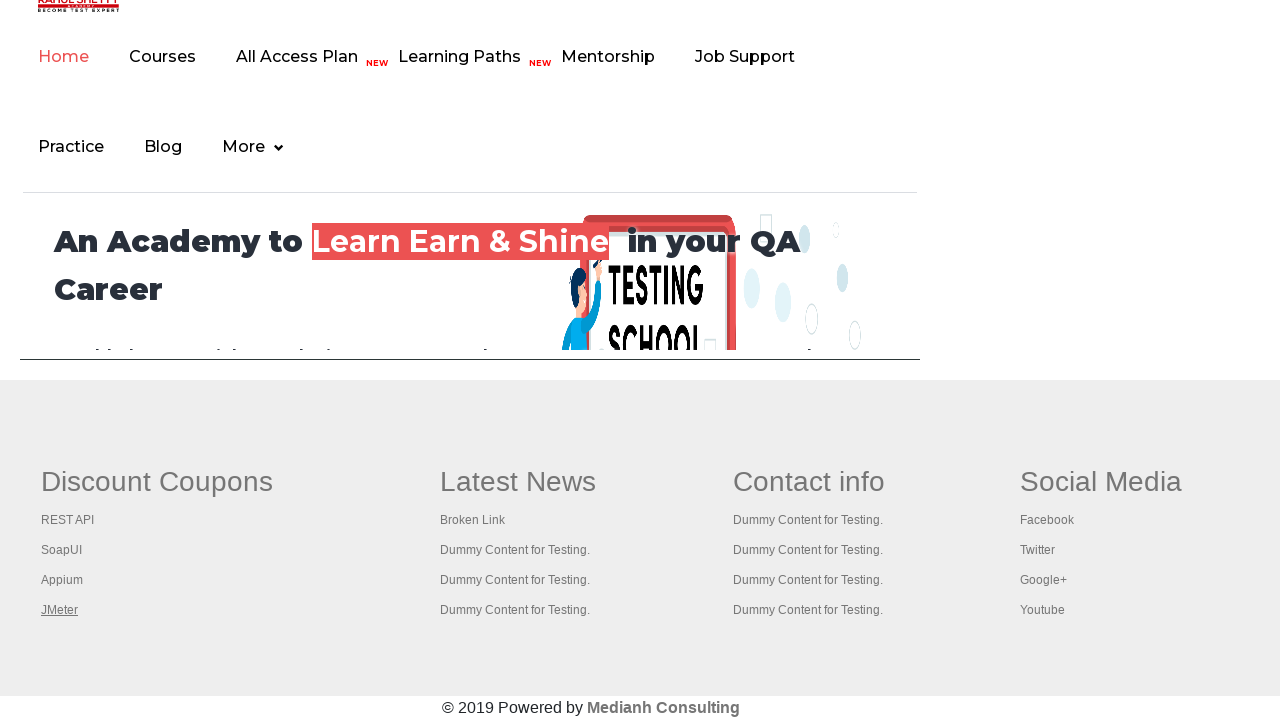

Brought page 1 to front with title: REST API Tutorial
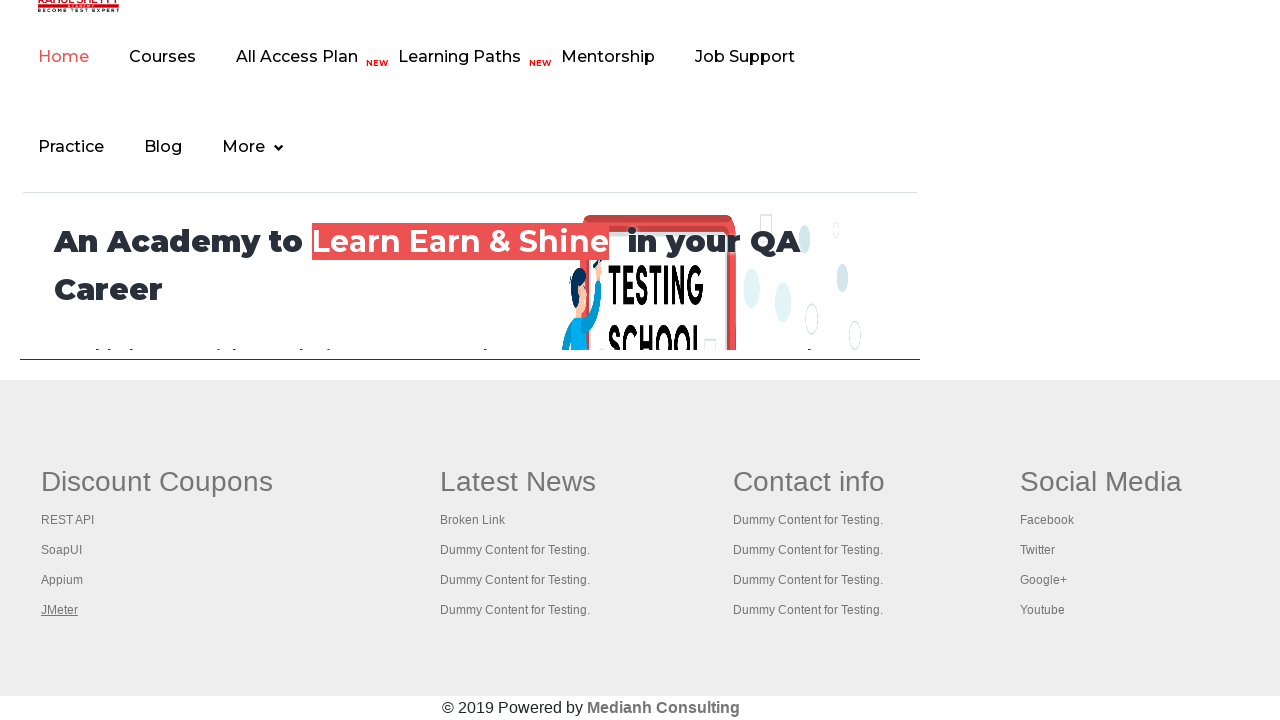

Brought page 2 to front with title: The World’s Most Popular API Testing Tool | SoapUI
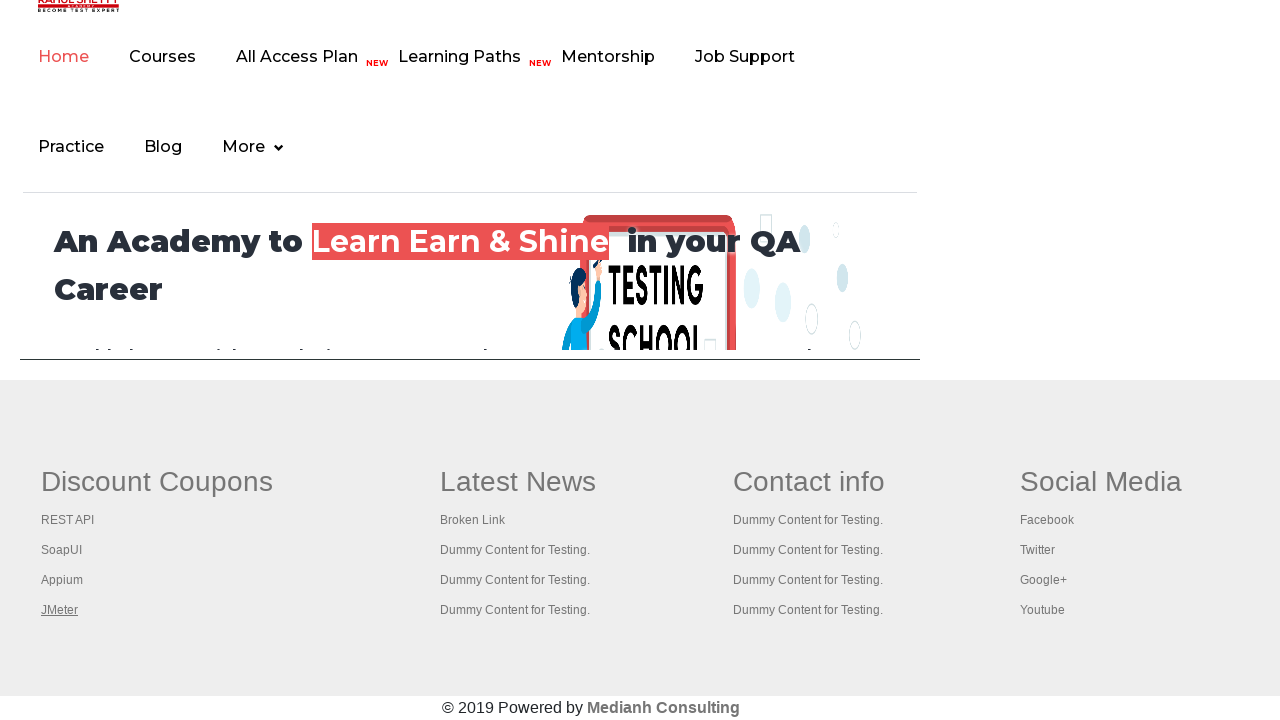

Brought page 3 to front with title: Appium tutorial for Mobile Apps testing | RahulShetty Academy | Rahul
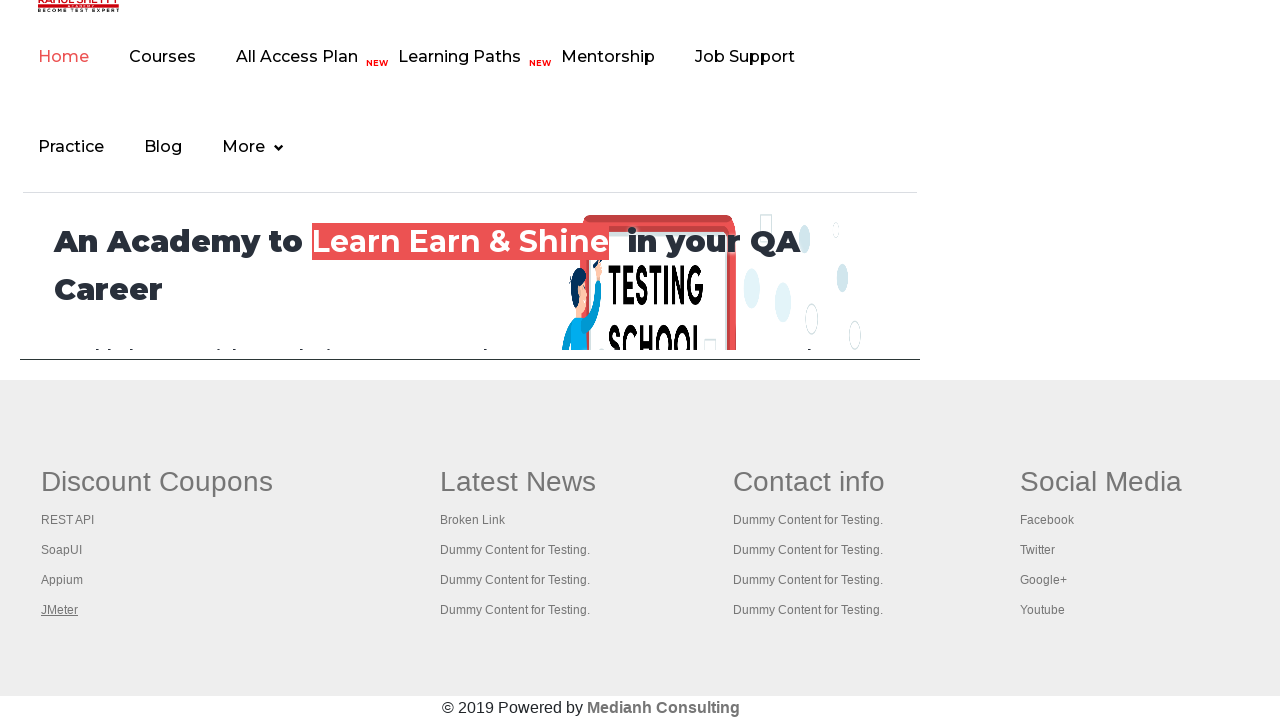

Brought page 4 to front with title: Apache JMeter - Apache JMeter™
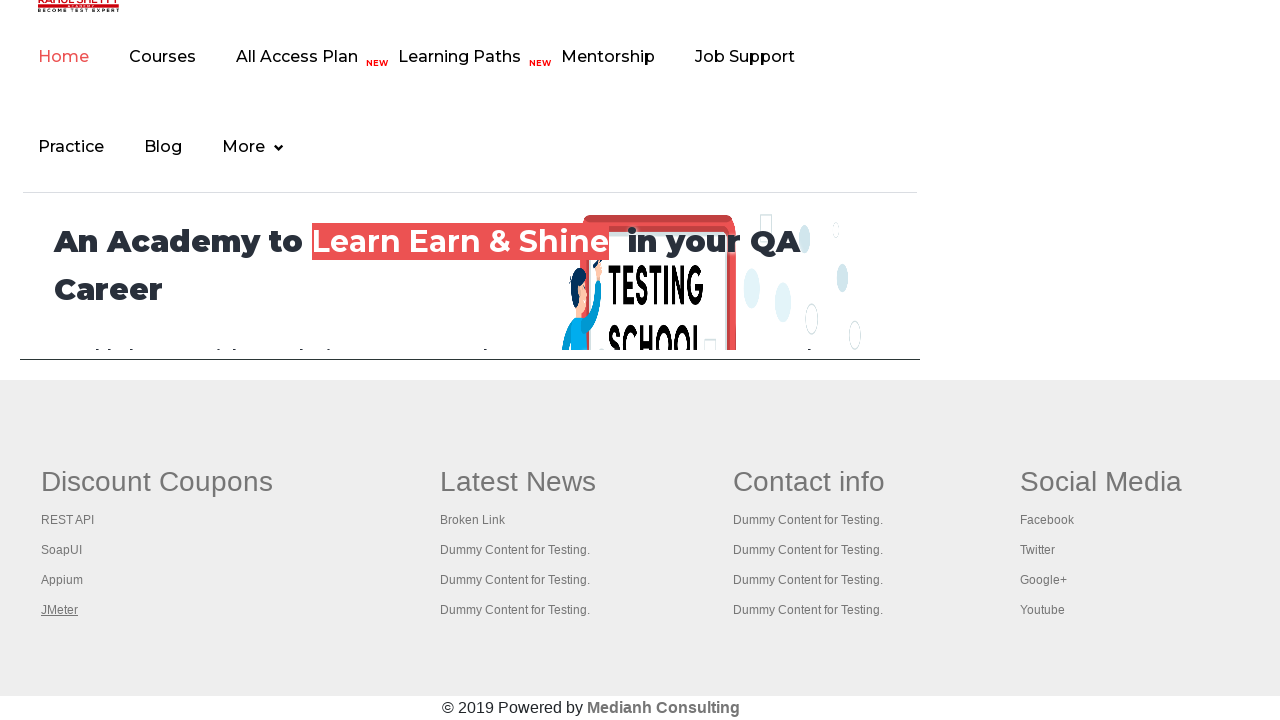

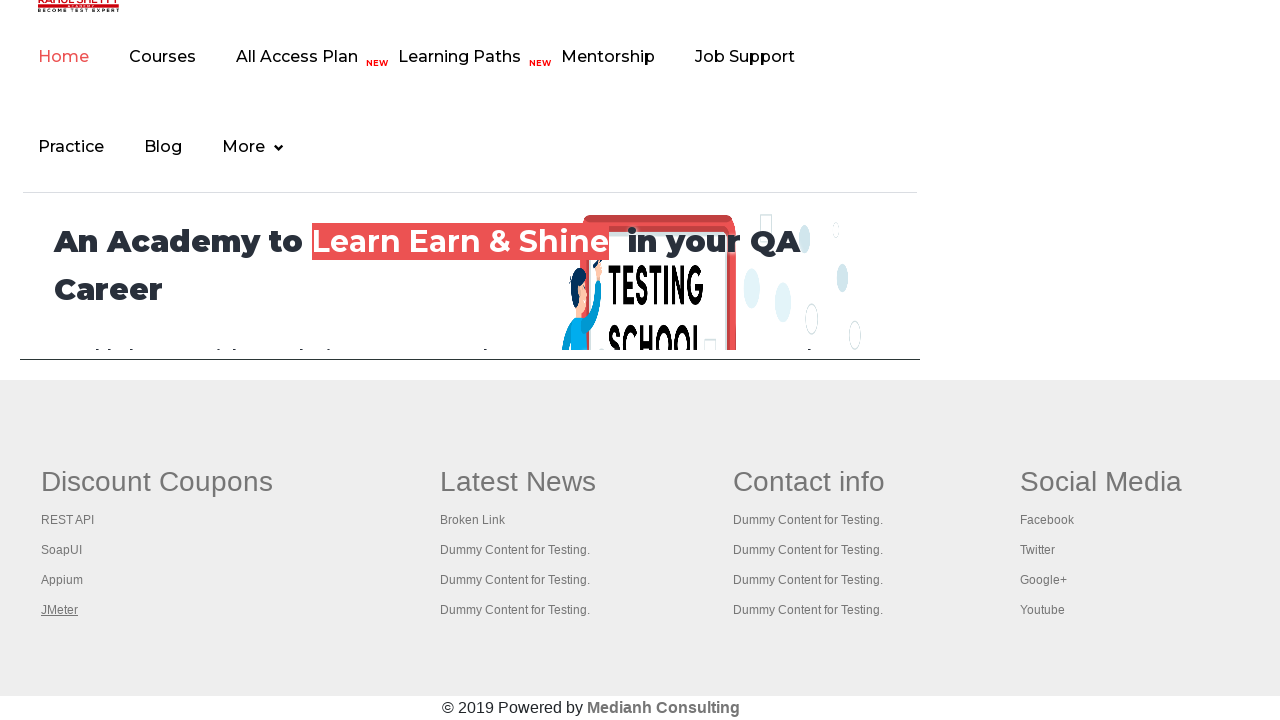